Tests renting a cat by navigating to rent-a-cat, entering ID 1, and verifying the rental was successful

Starting URL: https://cs1632.appspot.com/

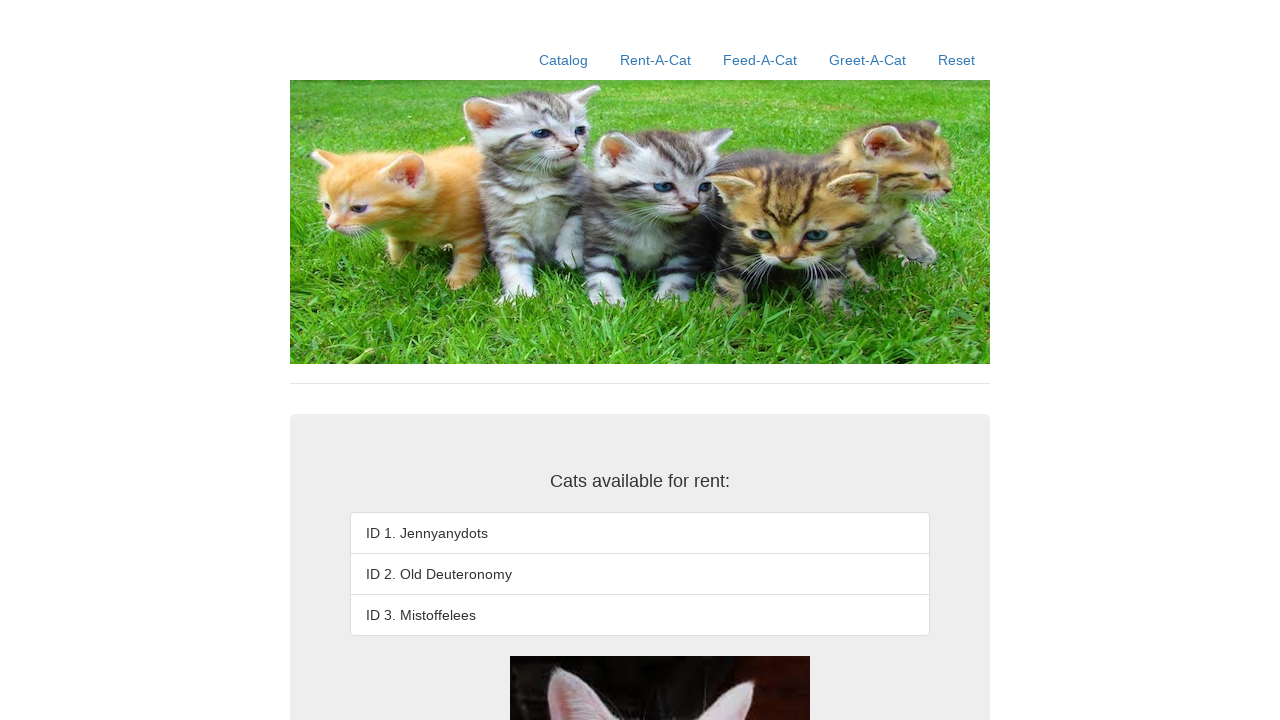

Set cookie values to initialize rental state
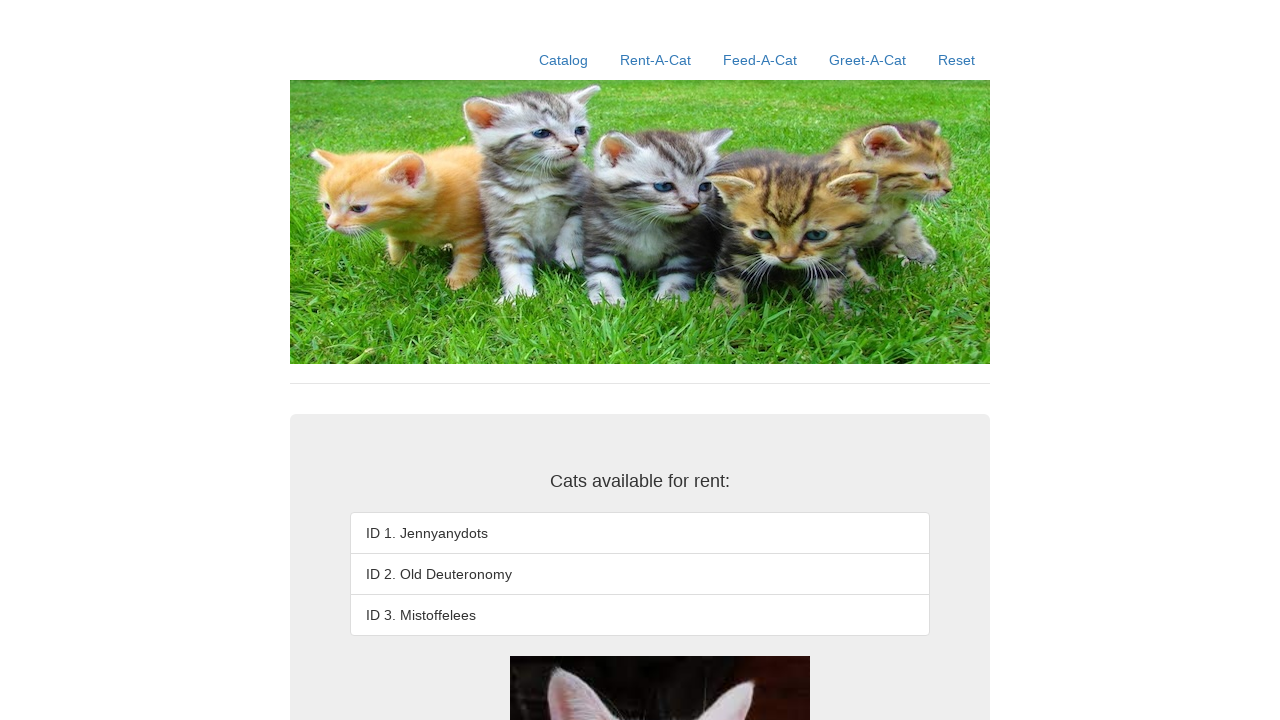

Clicked rent-a-cat link to navigate to rental page at (656, 60) on xpath=//a[contains(@href, '/rent-a-cat')]
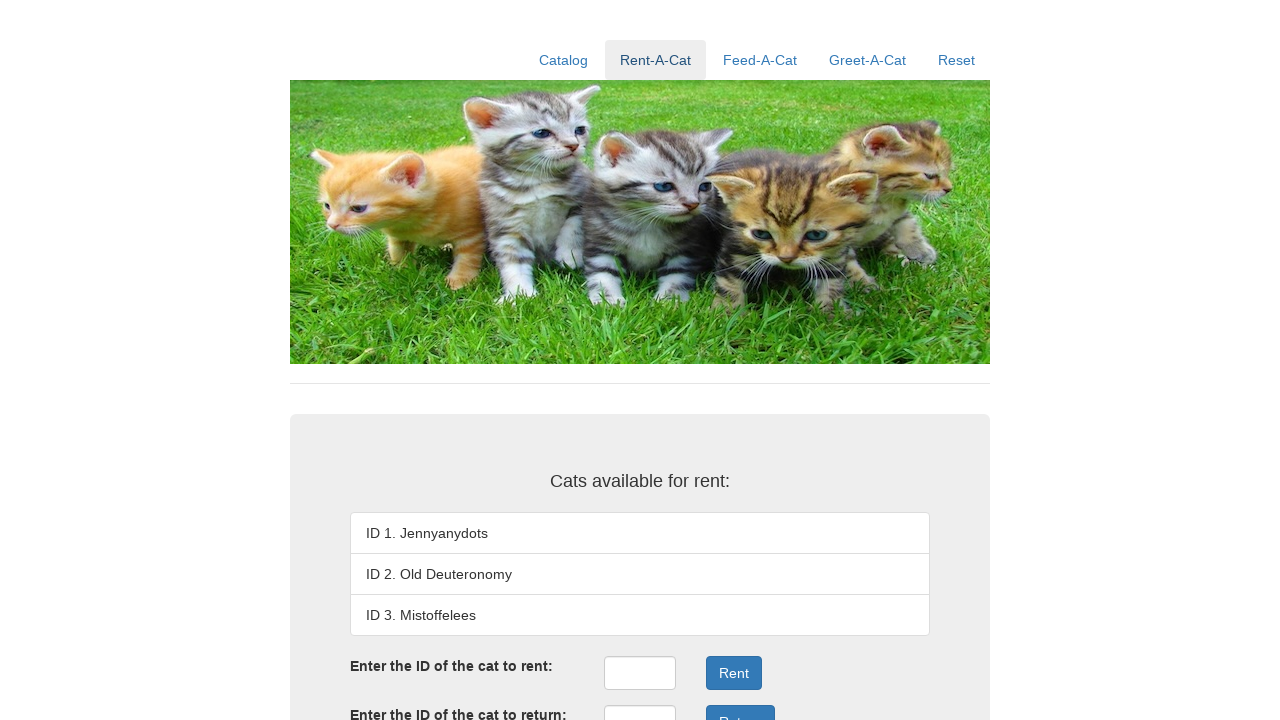

Clicked on rentID input field at (640, 673) on xpath=//input[@id='rentID']
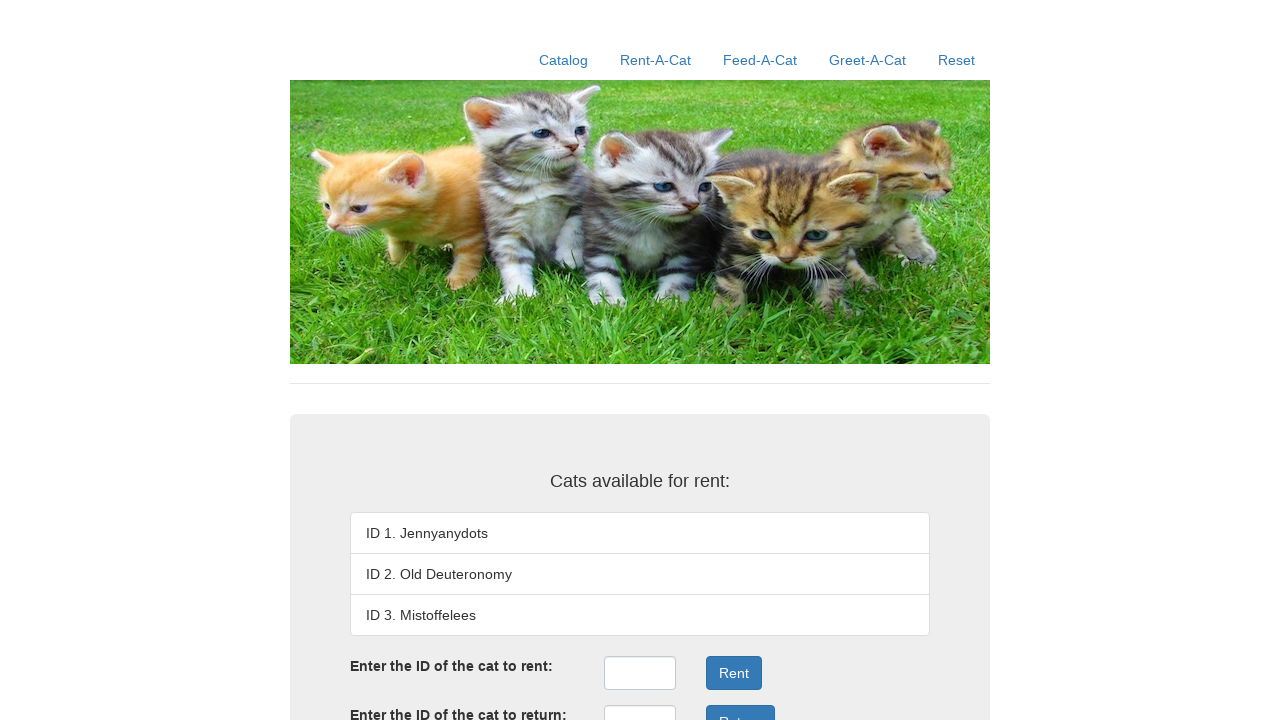

Entered cat ID '1' in the rental input field on //input[@id='rentID']
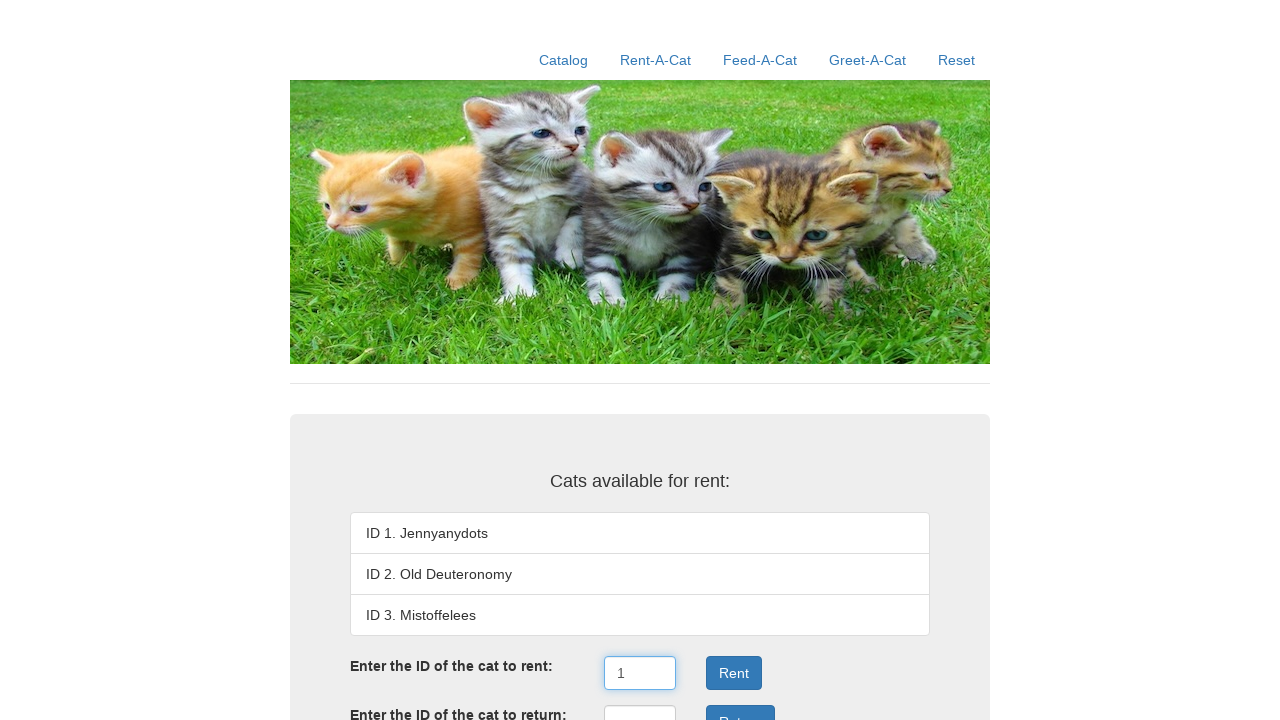

Clicked rent button to submit rental request at (734, 673) on xpath=//button[@onclick='rentSubmit()']
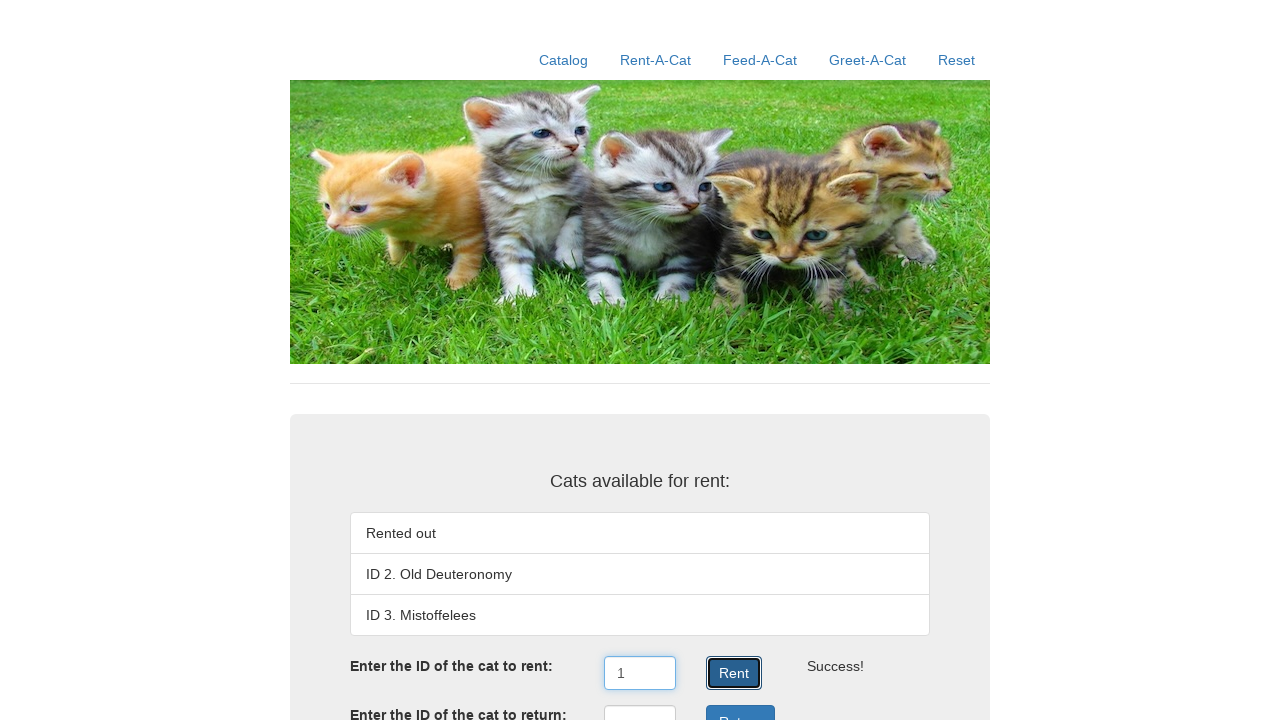

Rental result confirmation displayed successfully
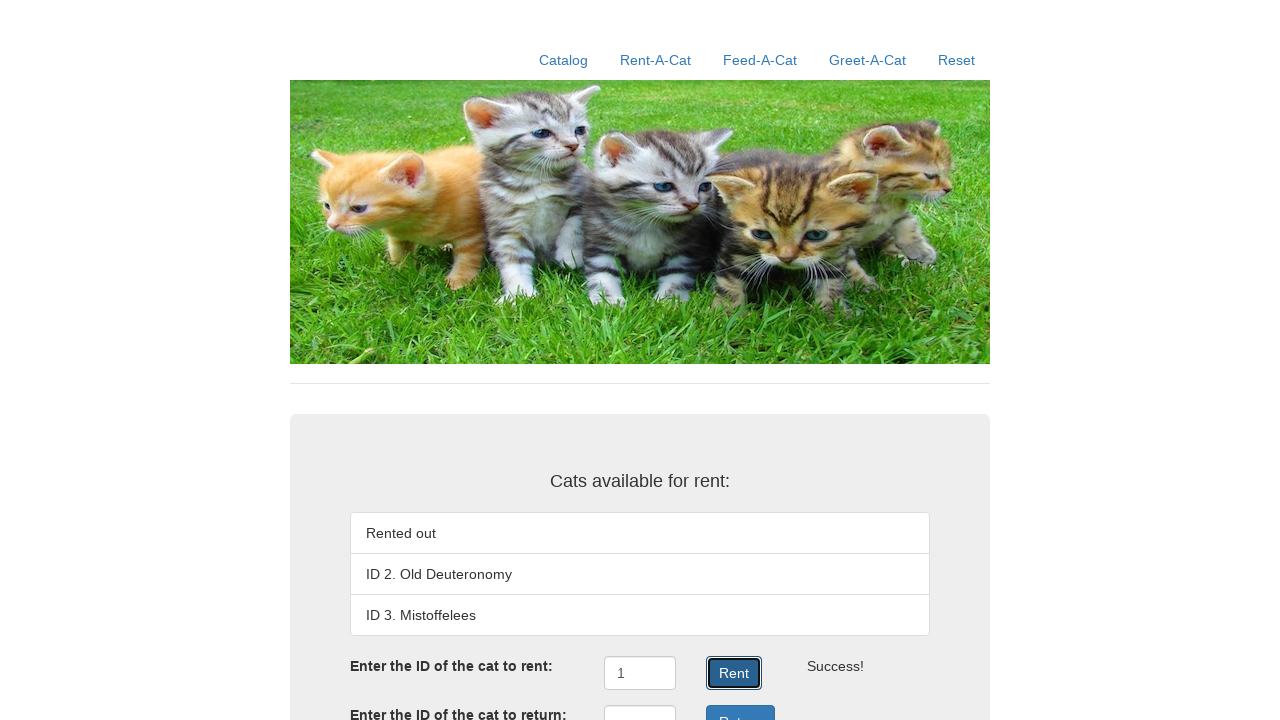

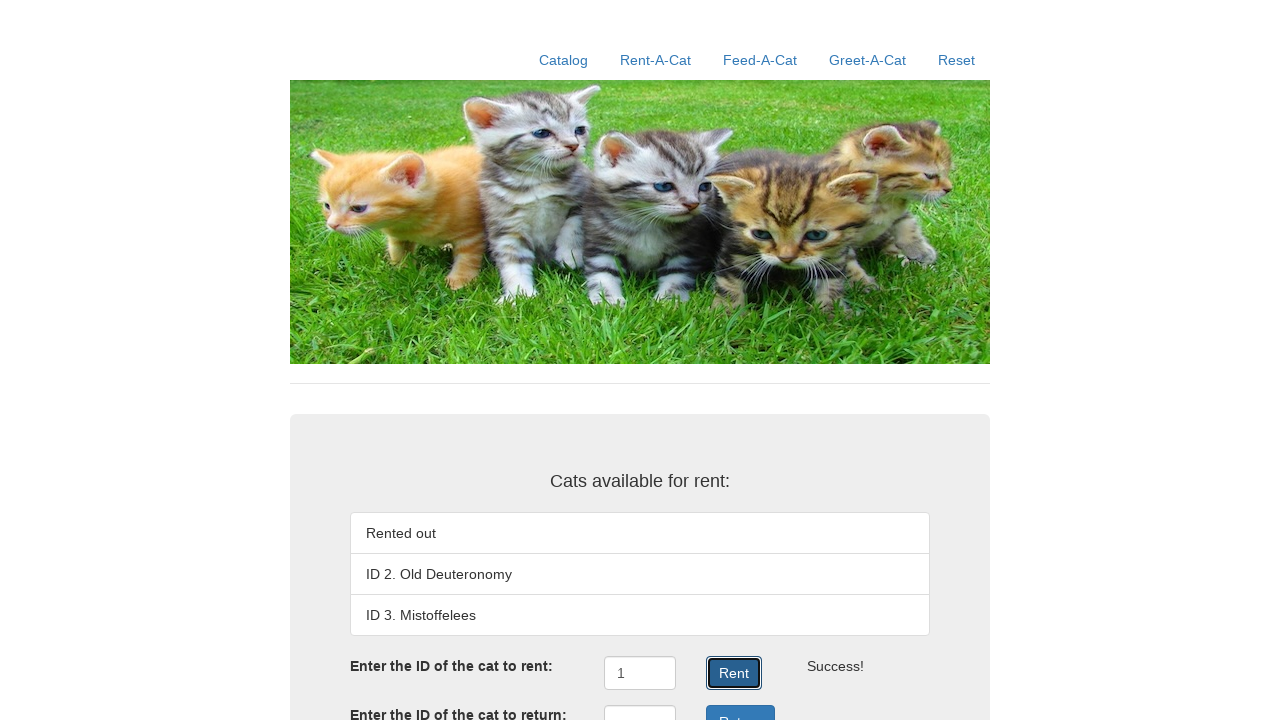